Navigates to the Silicon Labs website and verifies the page loads by checking for the page title.

Starting URL: https://siliconelabs.com

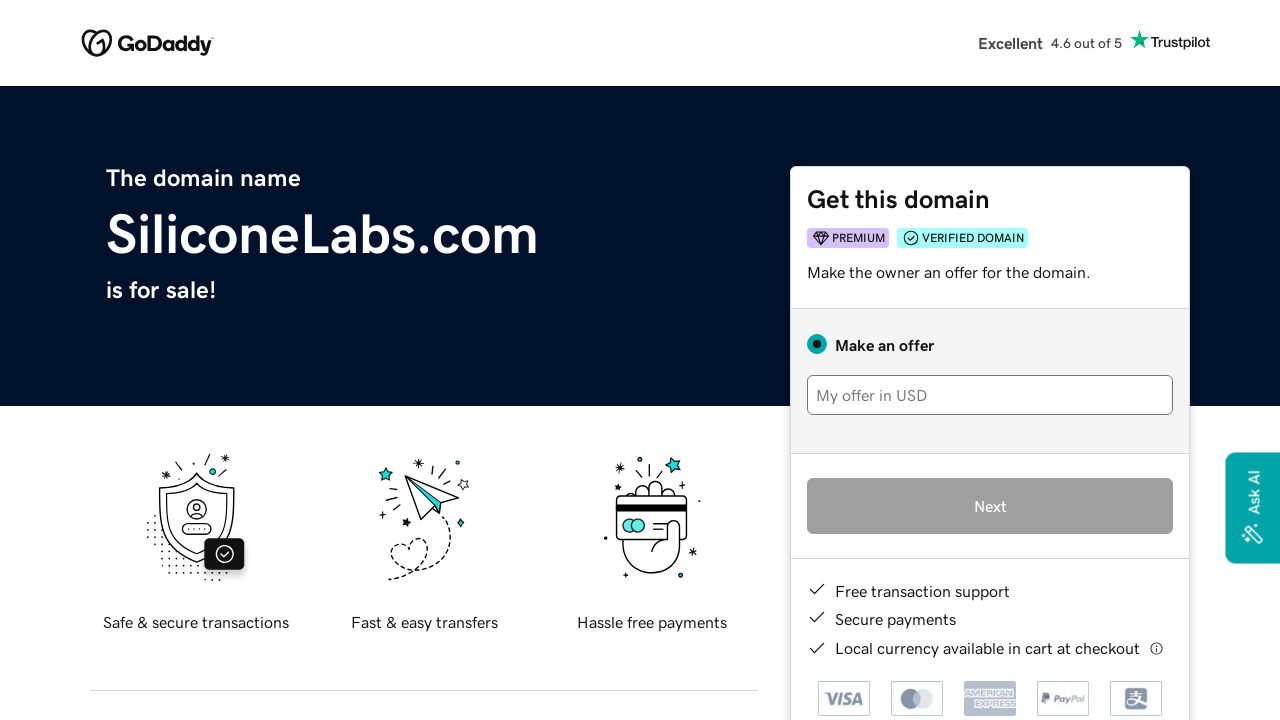

Navigated to Silicon Labs website (https://siliconelabs.com)
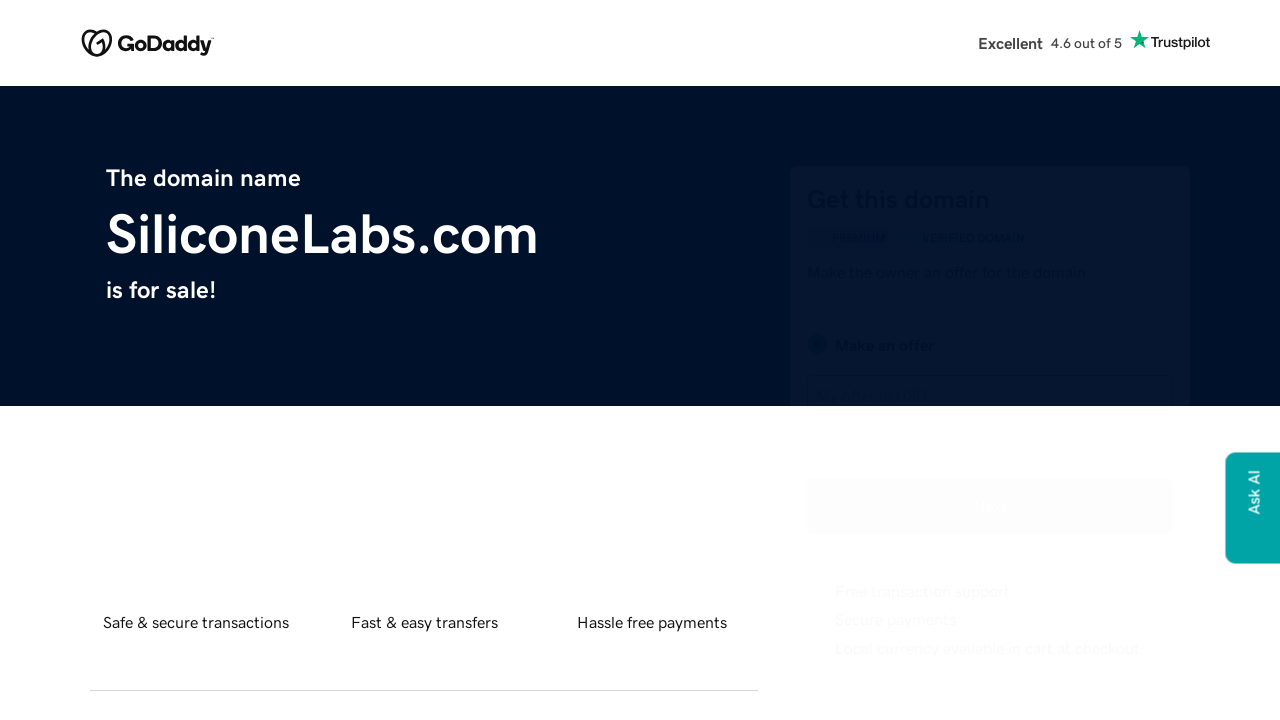

Waited for page to reach domcontentloaded state
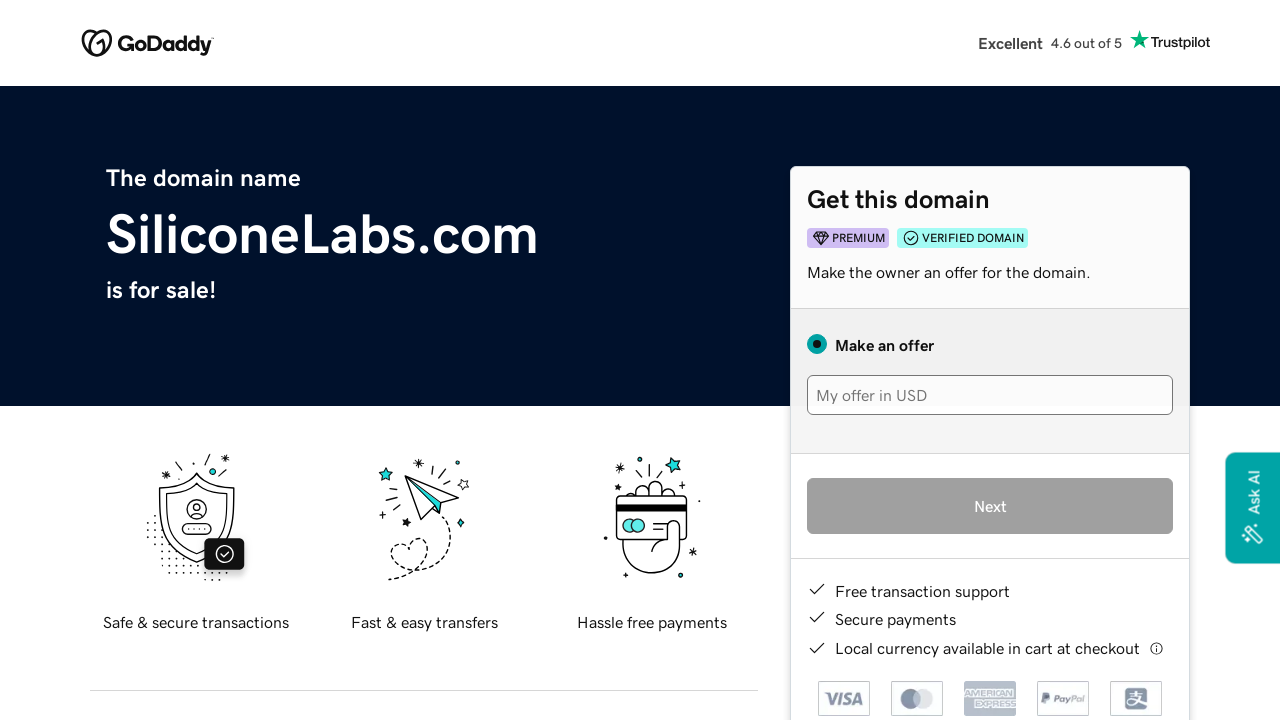

Retrieved page title
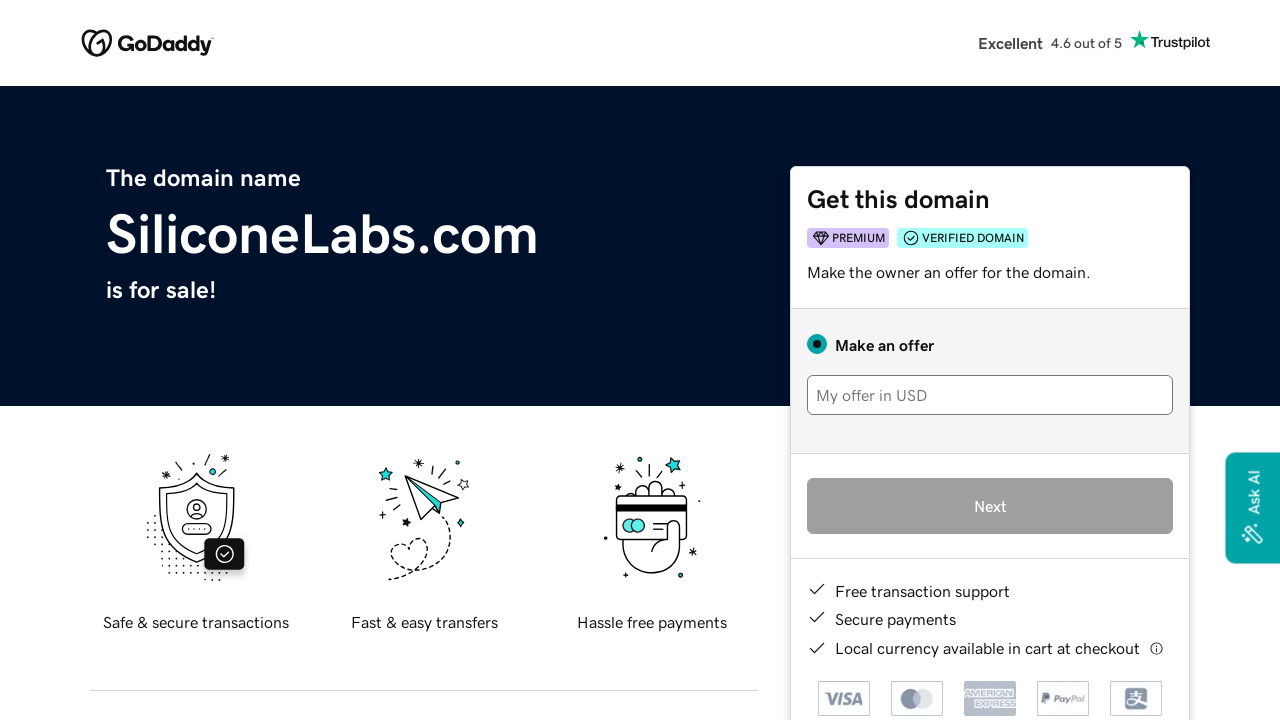

Verified page title is present and not empty
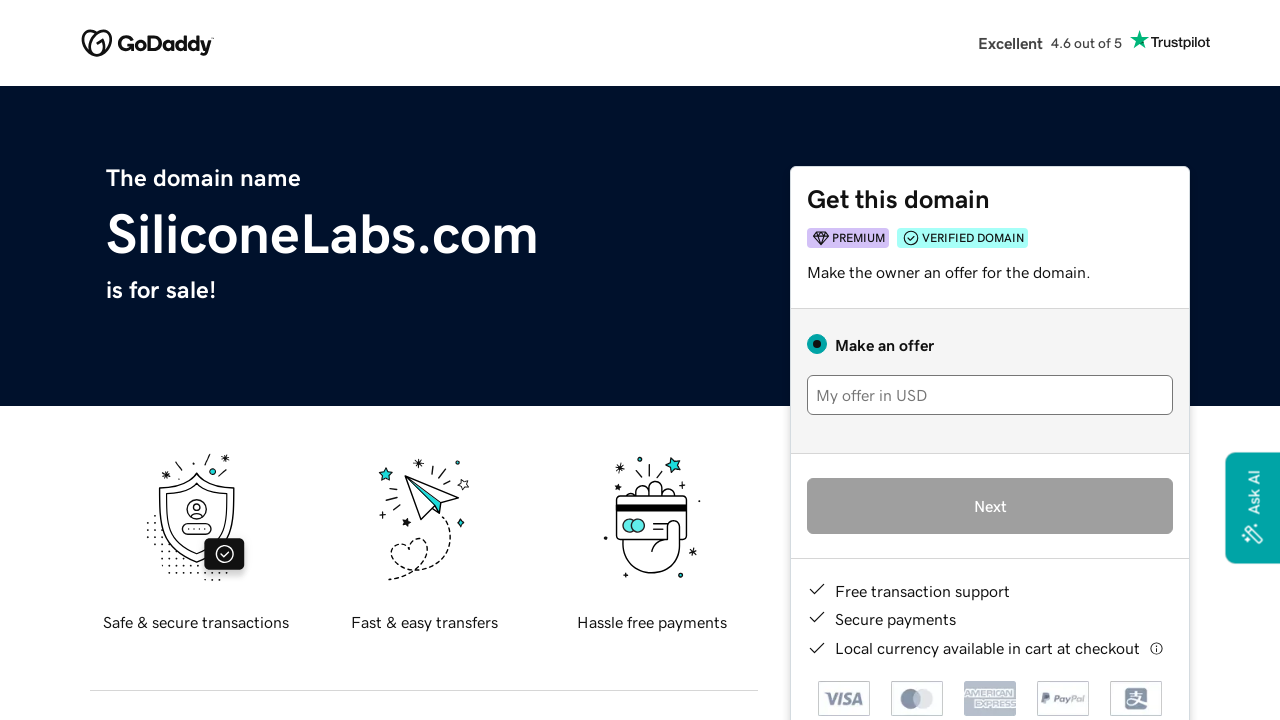

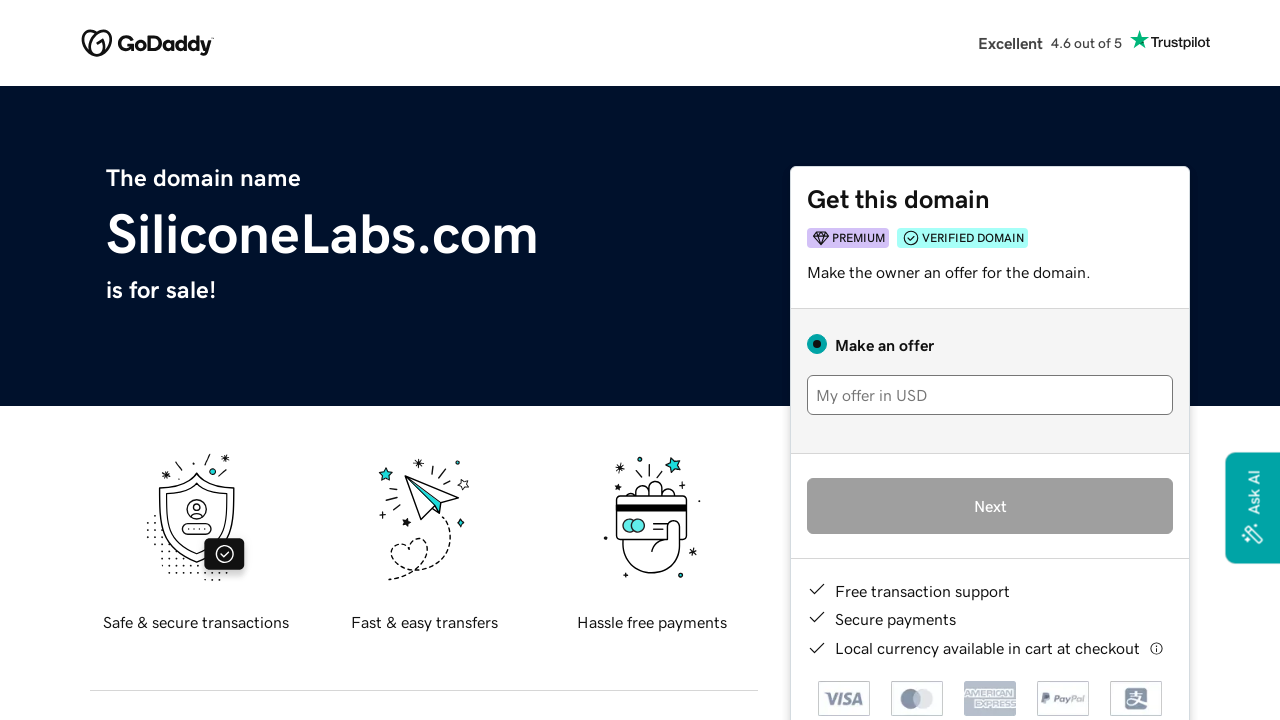